Tests a simple form by navigating to a GitHub Pages hosted form and clicking the submit button.

Starting URL: http://suninjuly.github.io/simple_form_find_task.html

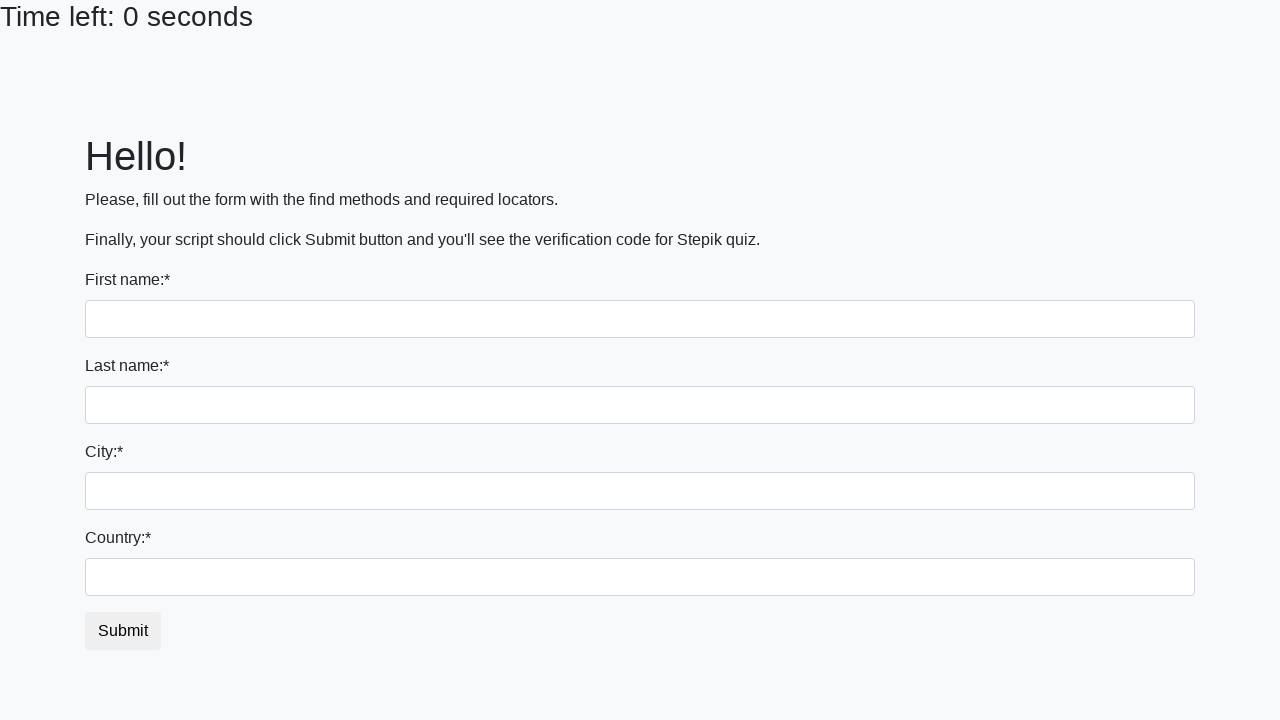

Clicked the submit button on the form at (123, 631) on #submit_button
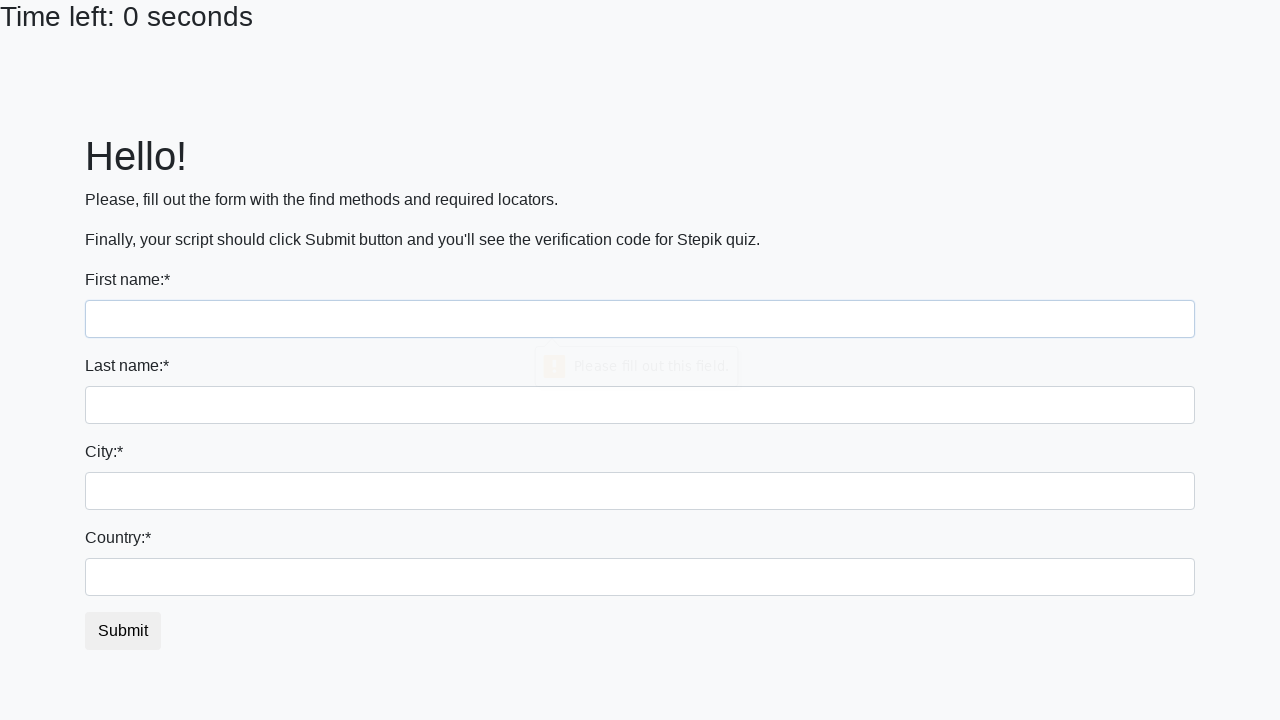

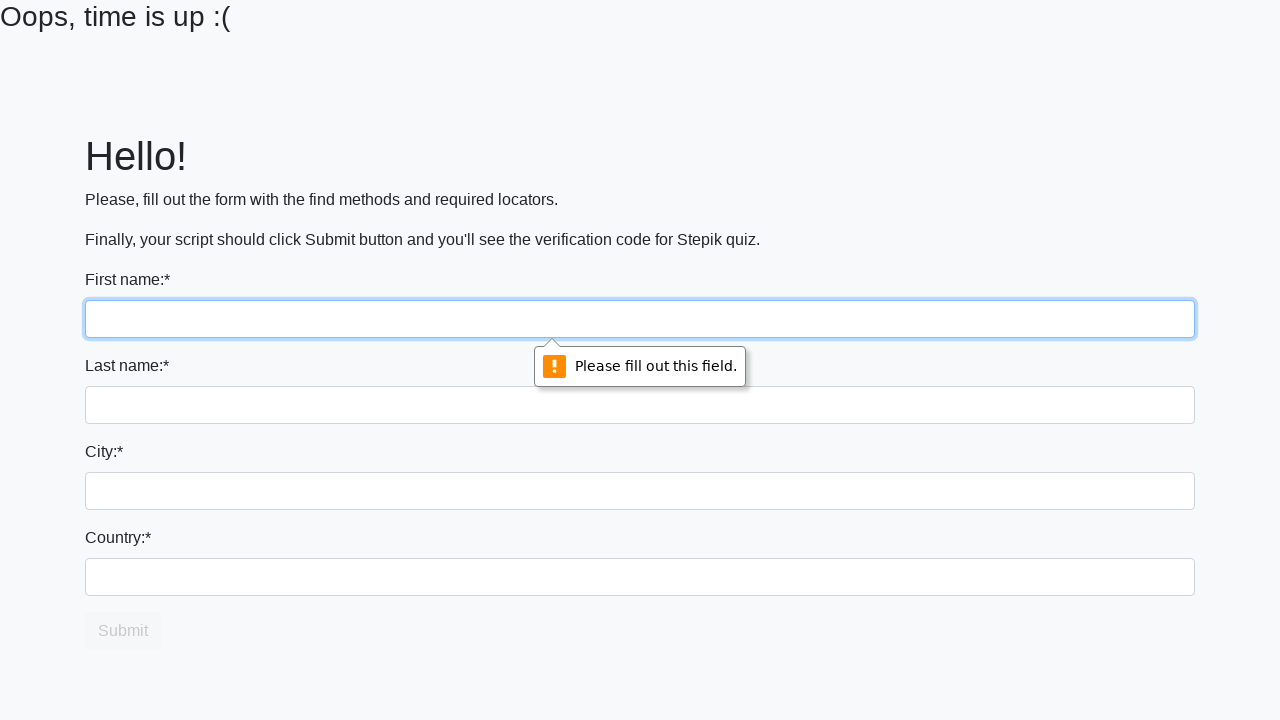